Tests window handling by clicking a link that opens a new window, then switching to the new window and verifying it contains expected content

Starting URL: https://the-internet.herokuapp.com/windows

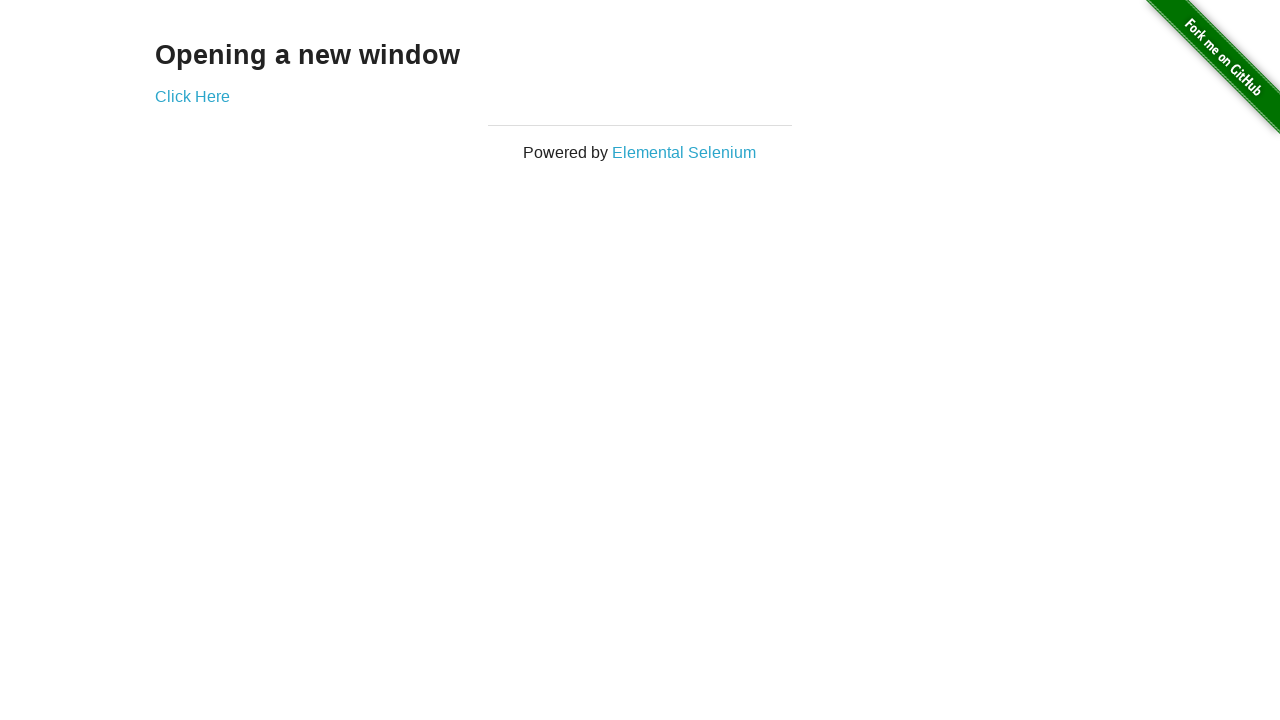

Clicked 'Click Here' link to open new window at (192, 96) on text=Click Here
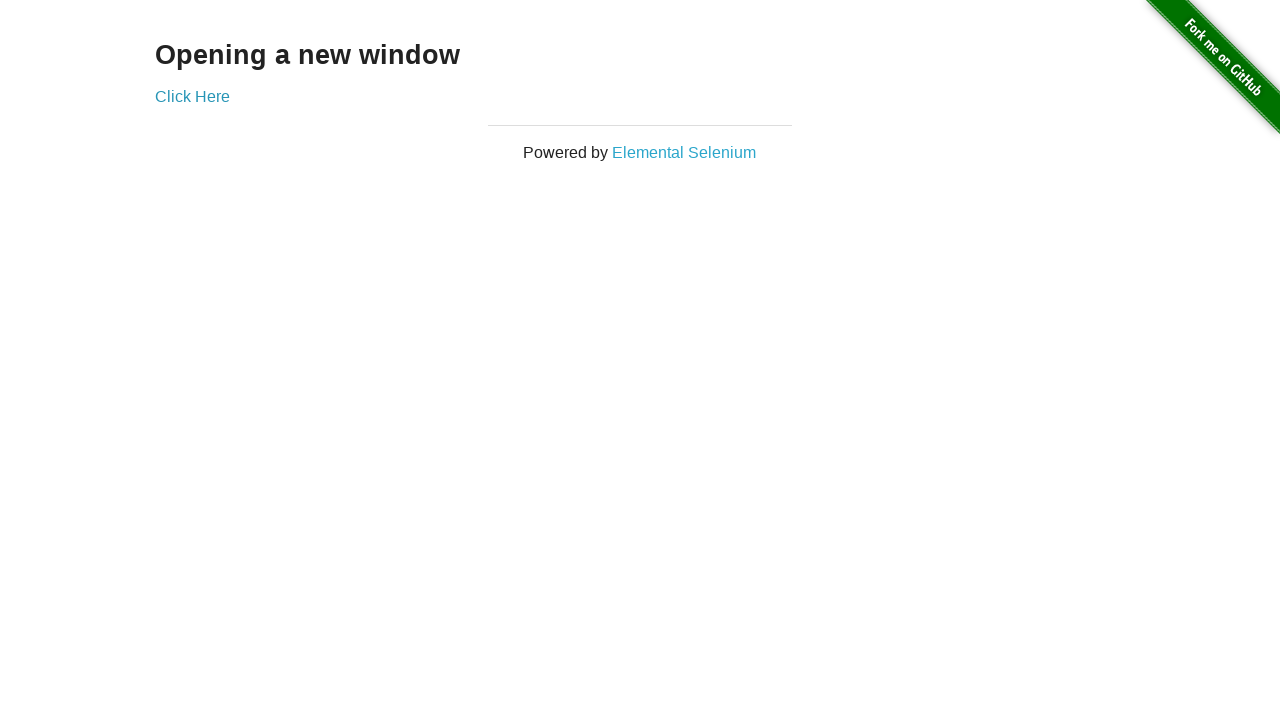

Captured new window page object
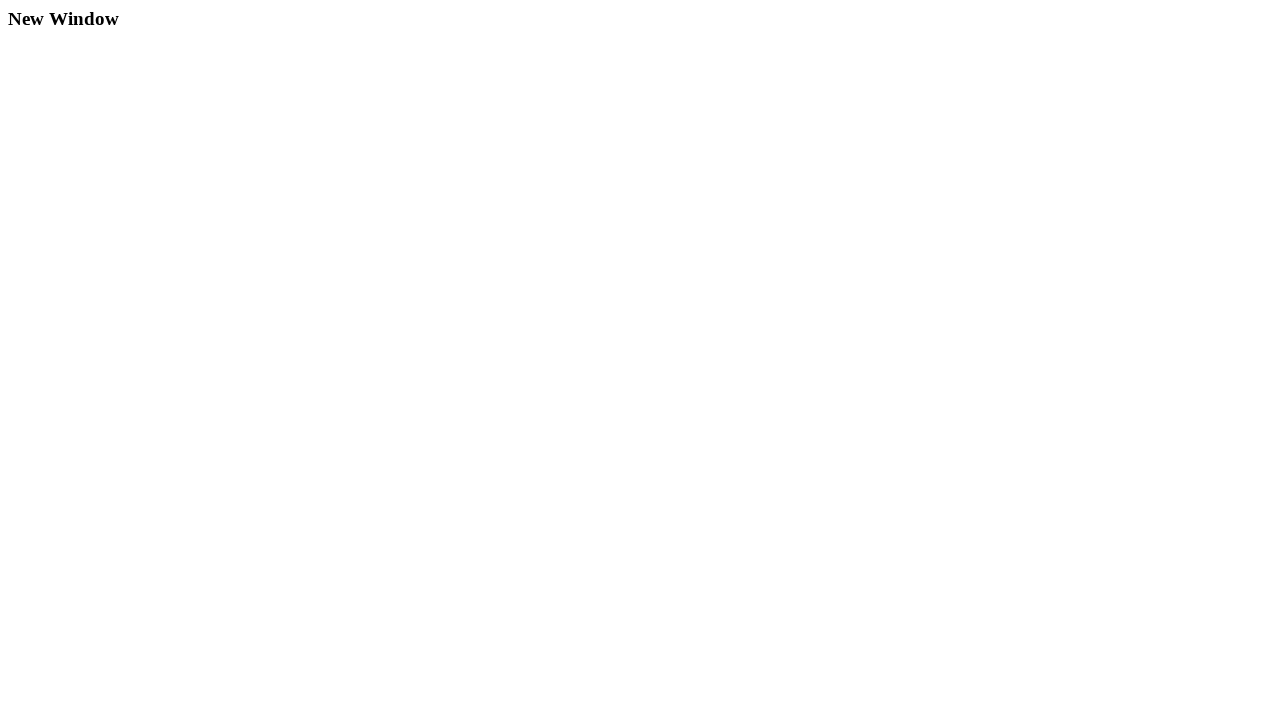

New window finished loading
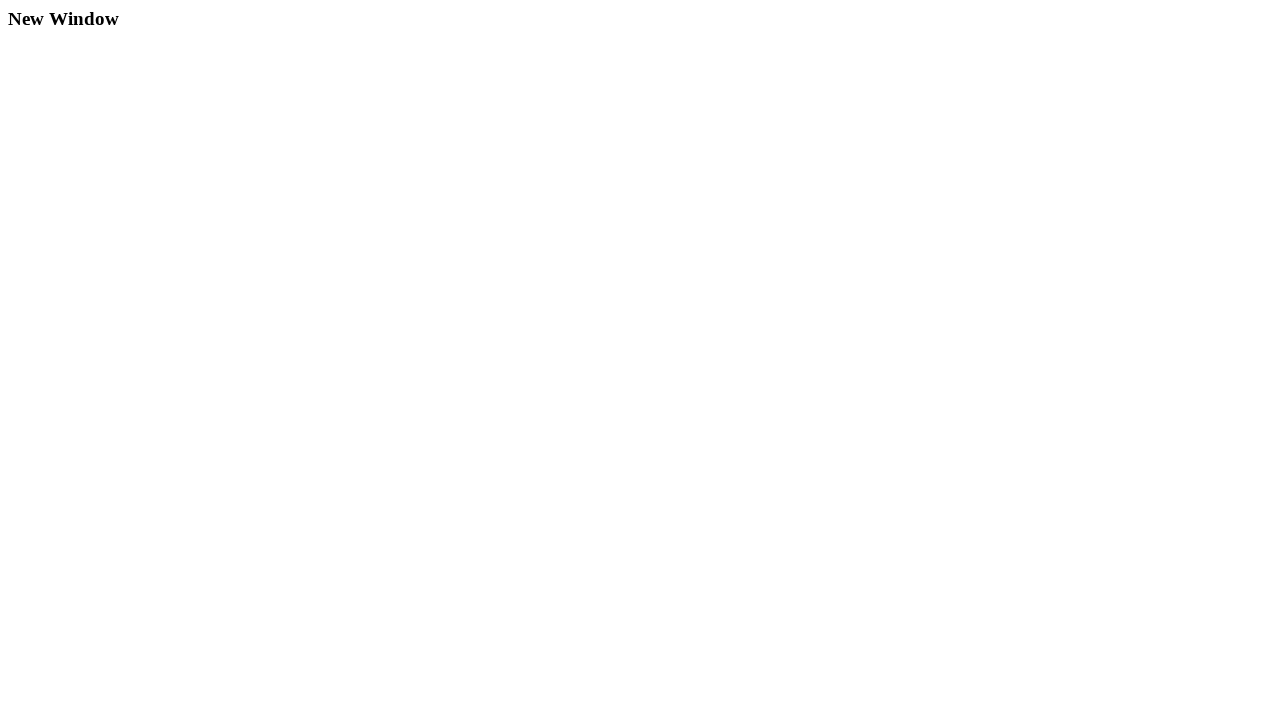

Verified new window contains 'New Window' text
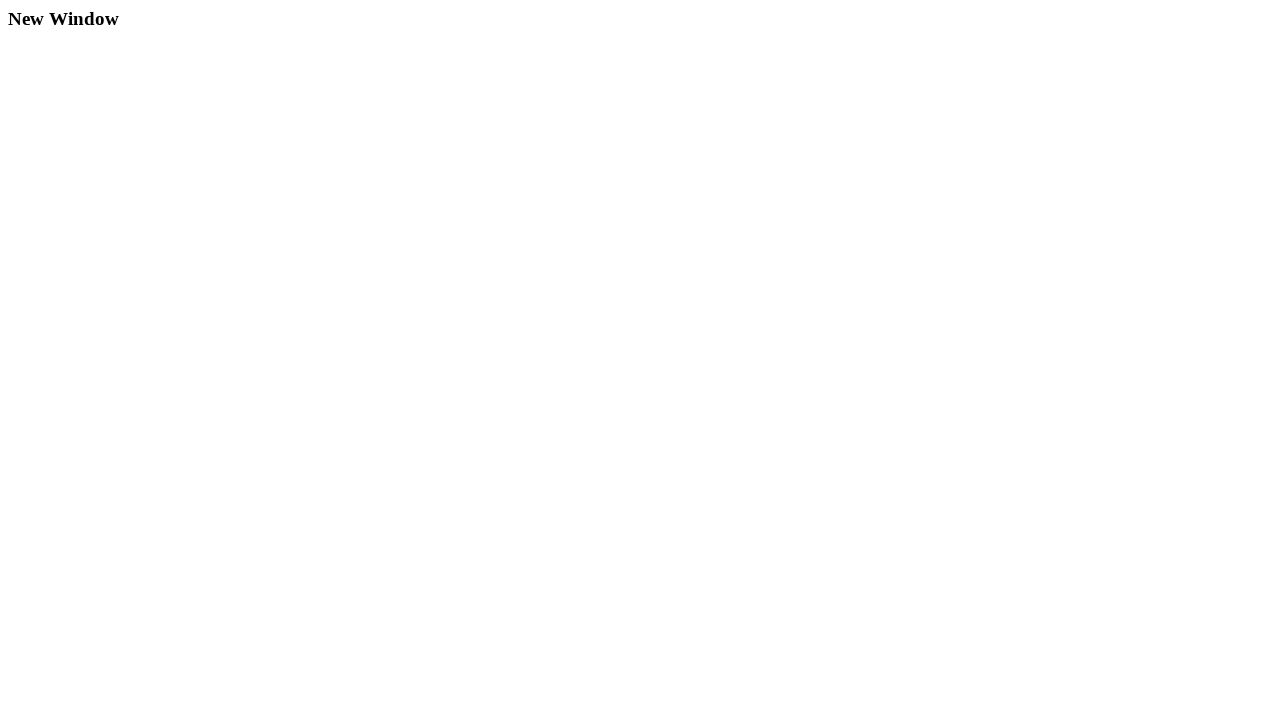

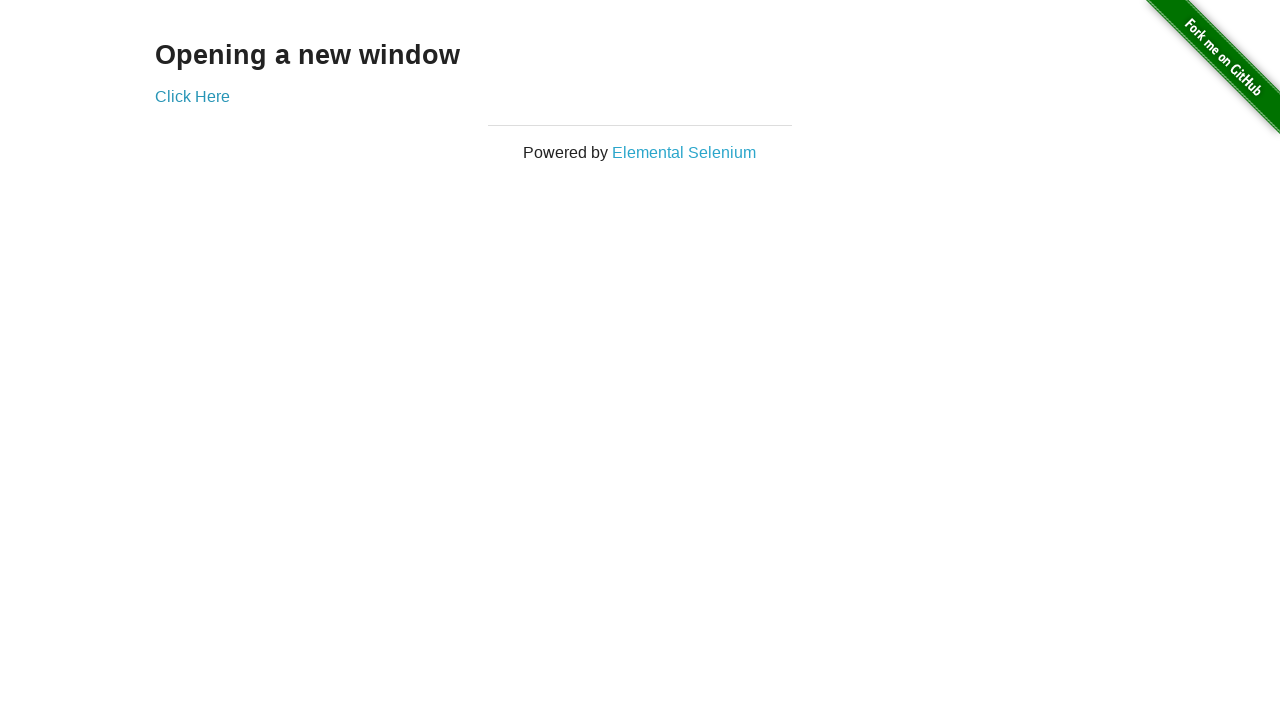